Tests the "Right Click Me" button on DemoQA buttons page by right-clicking it and verifying the right click message appears

Starting URL: https://demoqa.com/elements

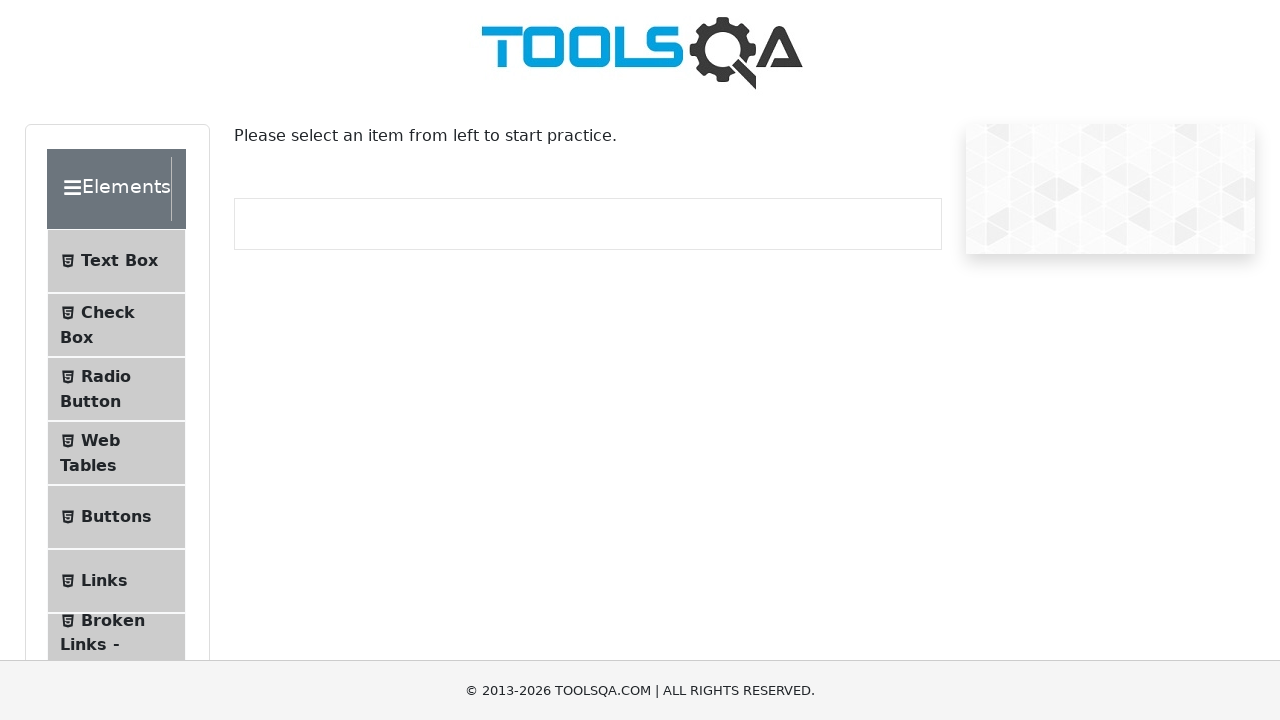

Clicked the Buttons menu item at (116, 517) on li:has-text('Buttons')
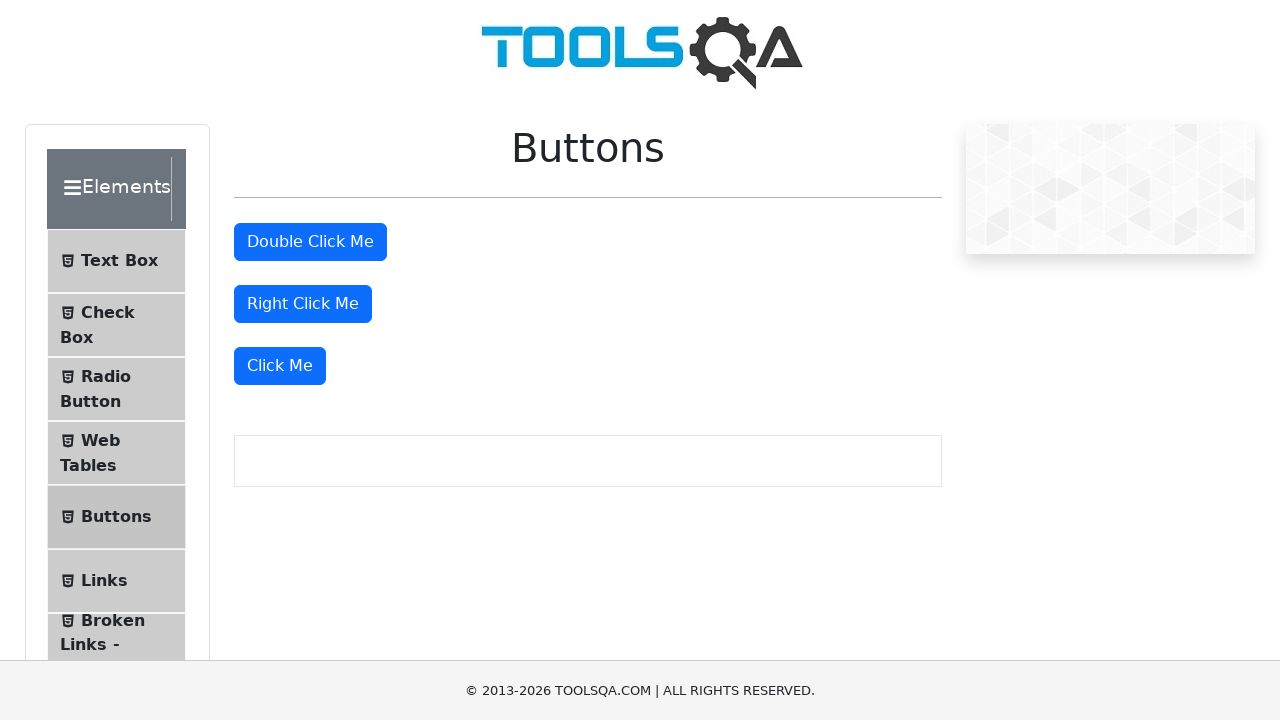

Buttons page loaded successfully
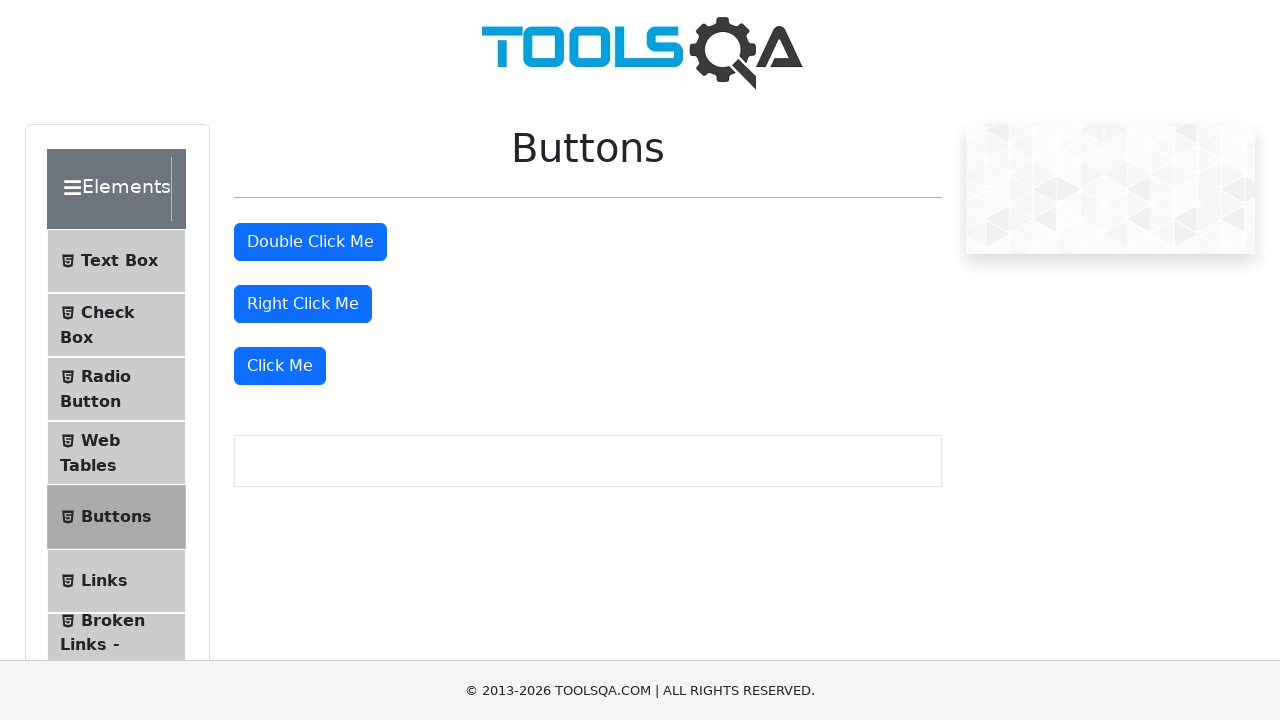

Right-clicked the 'Right Click Me' button at (303, 304) on internal:role=button[name="Right Click Me"i]
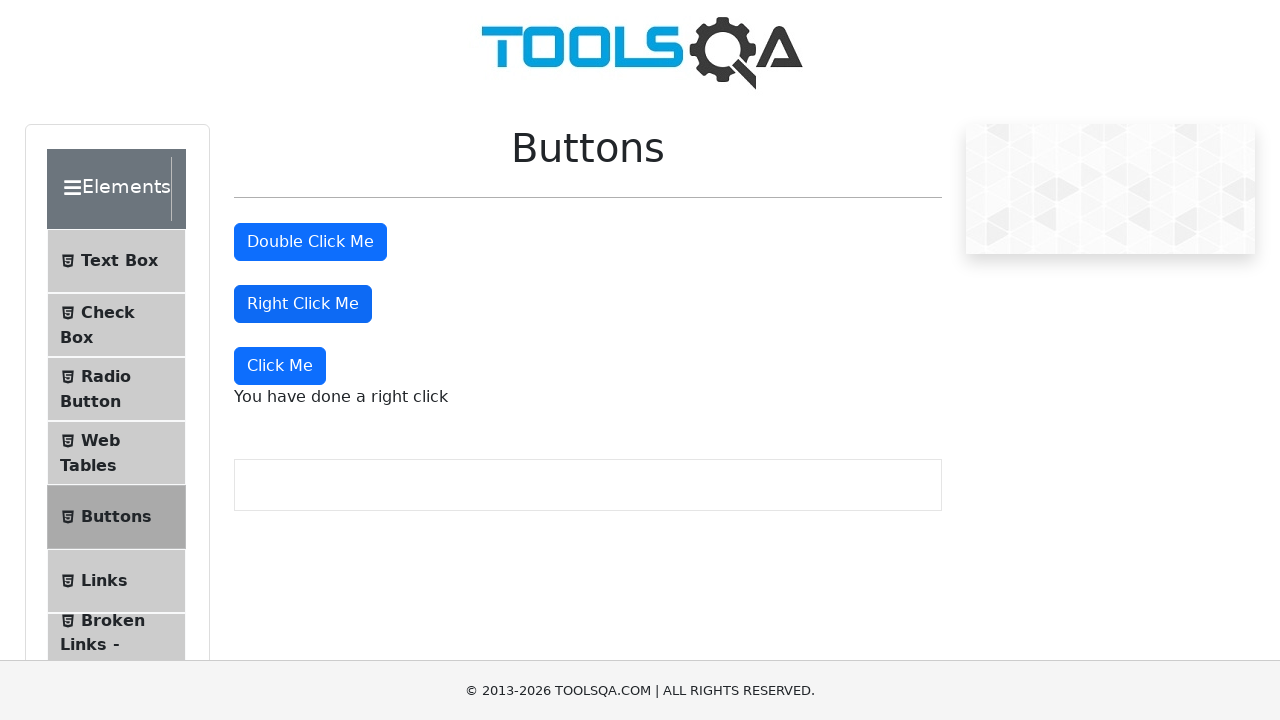

Right click message 'You have done a right click' appeared and was verified
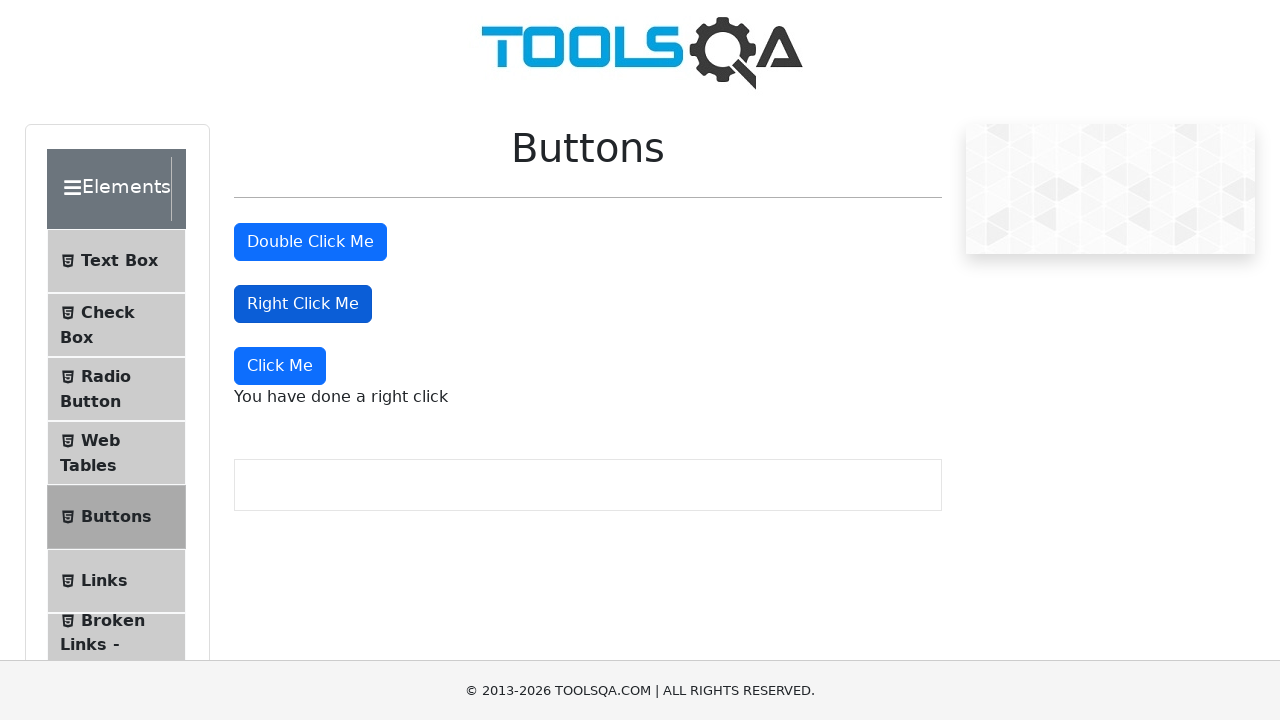

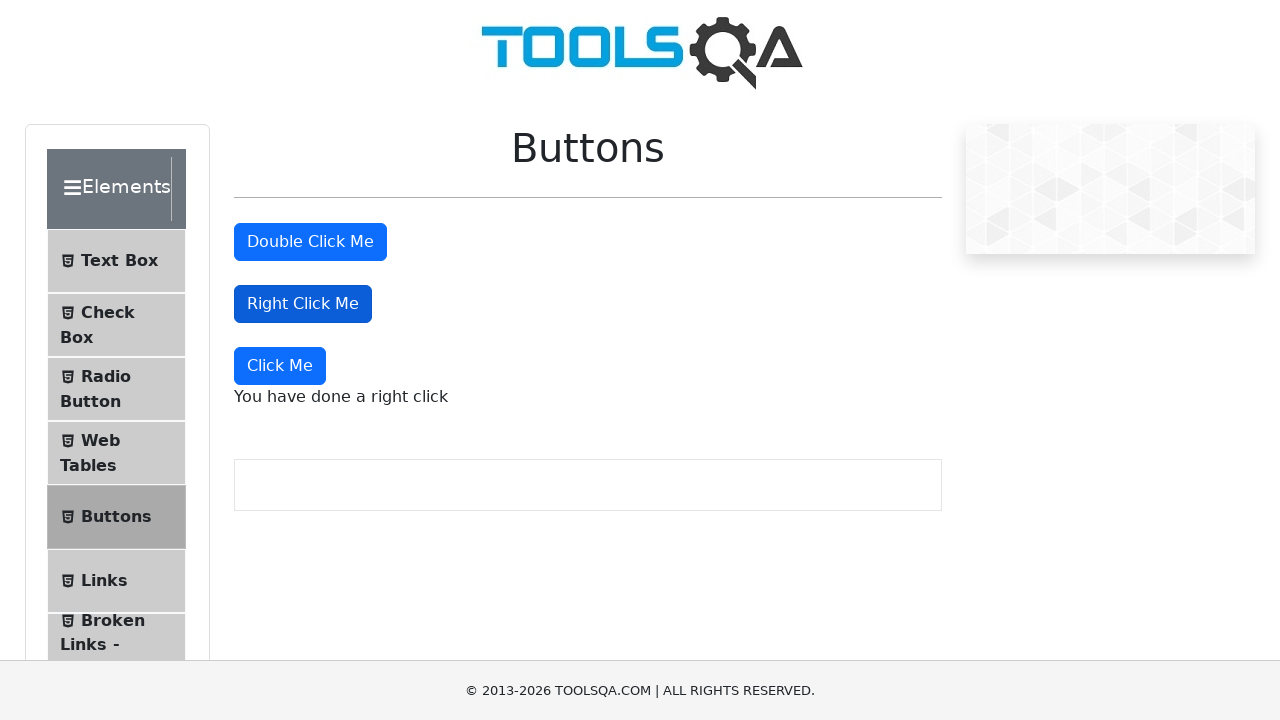